Tests simple JavaScript alert by clicking button to trigger alert, accepting it, and verifying the result message

Starting URL: https://the-internet.herokuapp.com/javascript_alerts

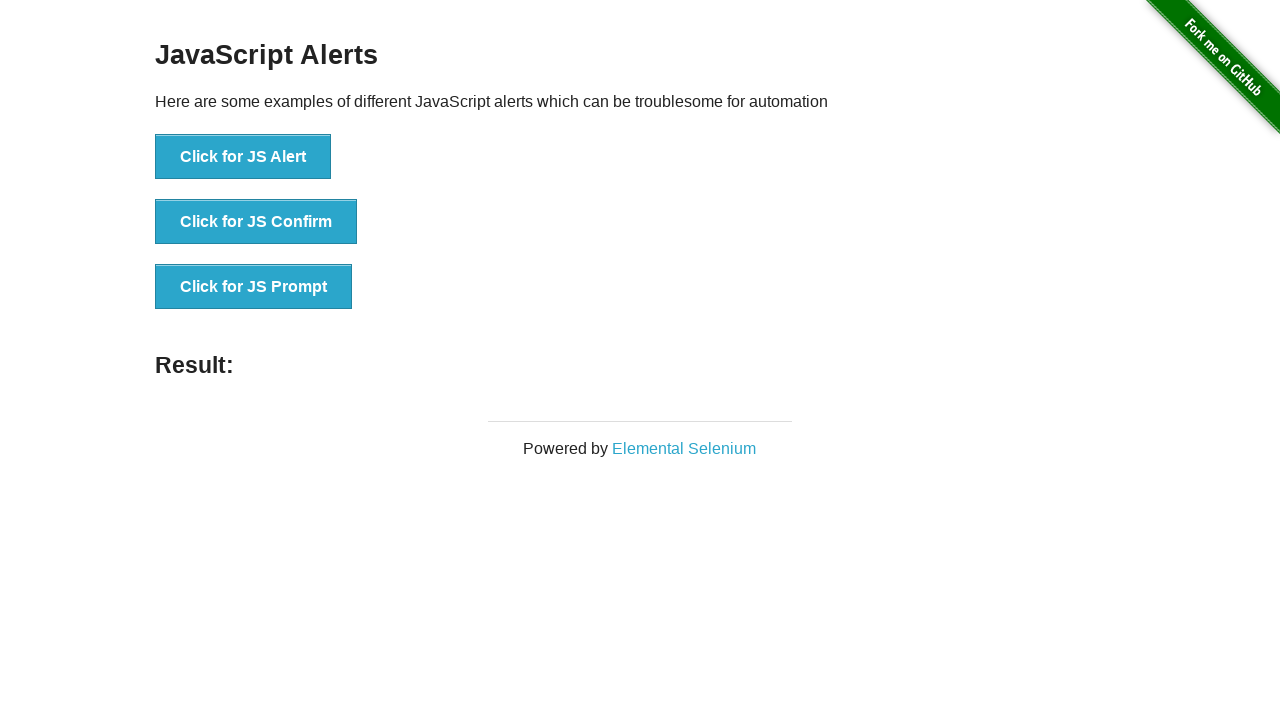

Clicked button to trigger JavaScript alert at (243, 157) on xpath=//button[@onclick='jsAlert()']
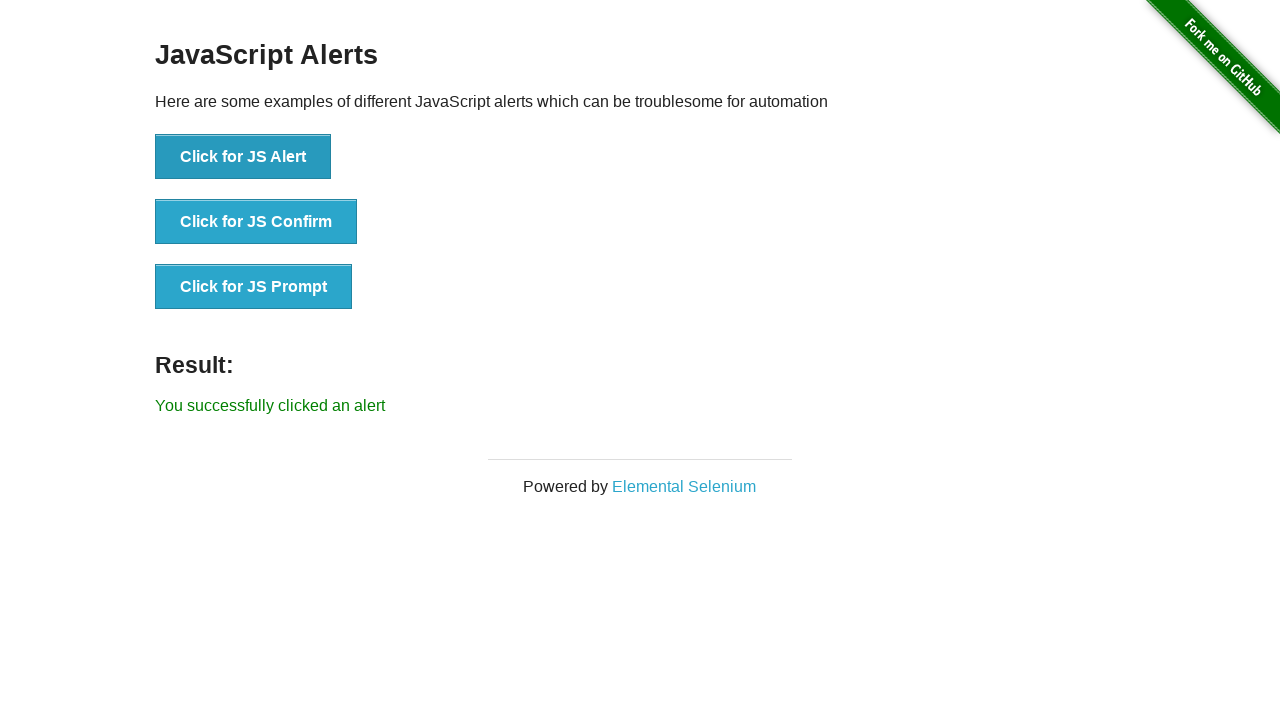

Set up dialog handler to accept alert
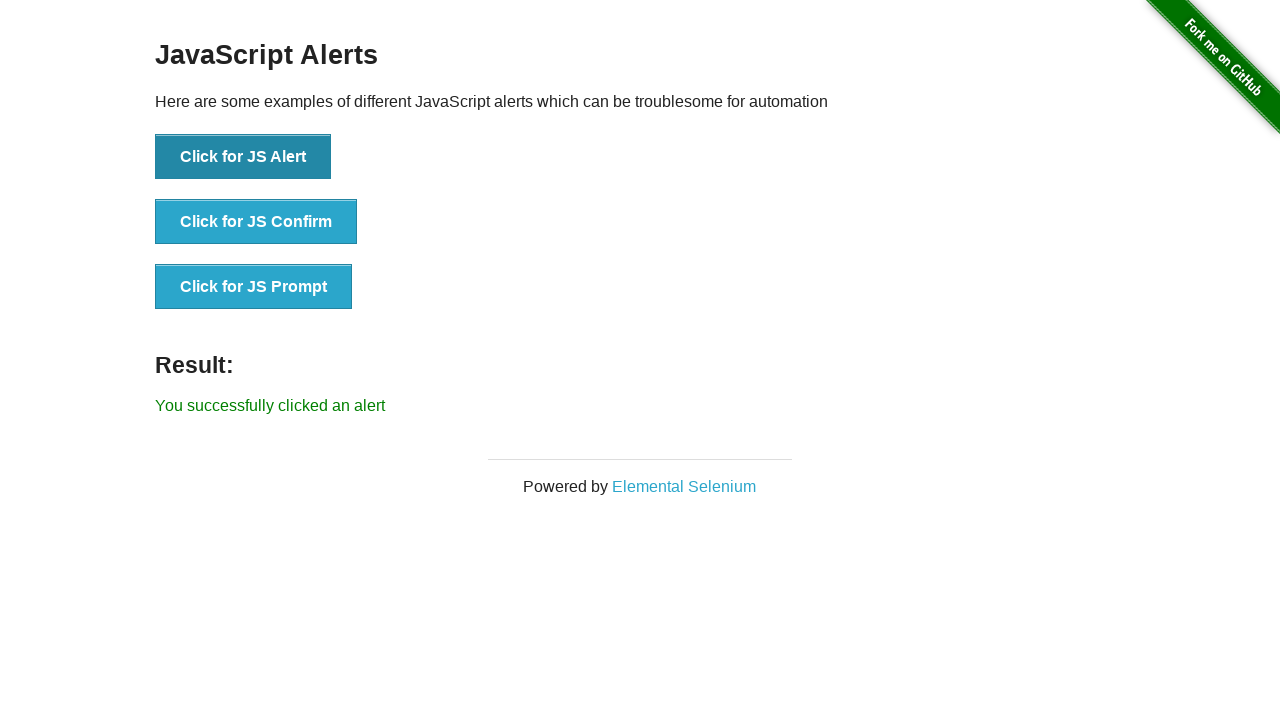

Verified result message 'You successfully clicked an alert' is displayed
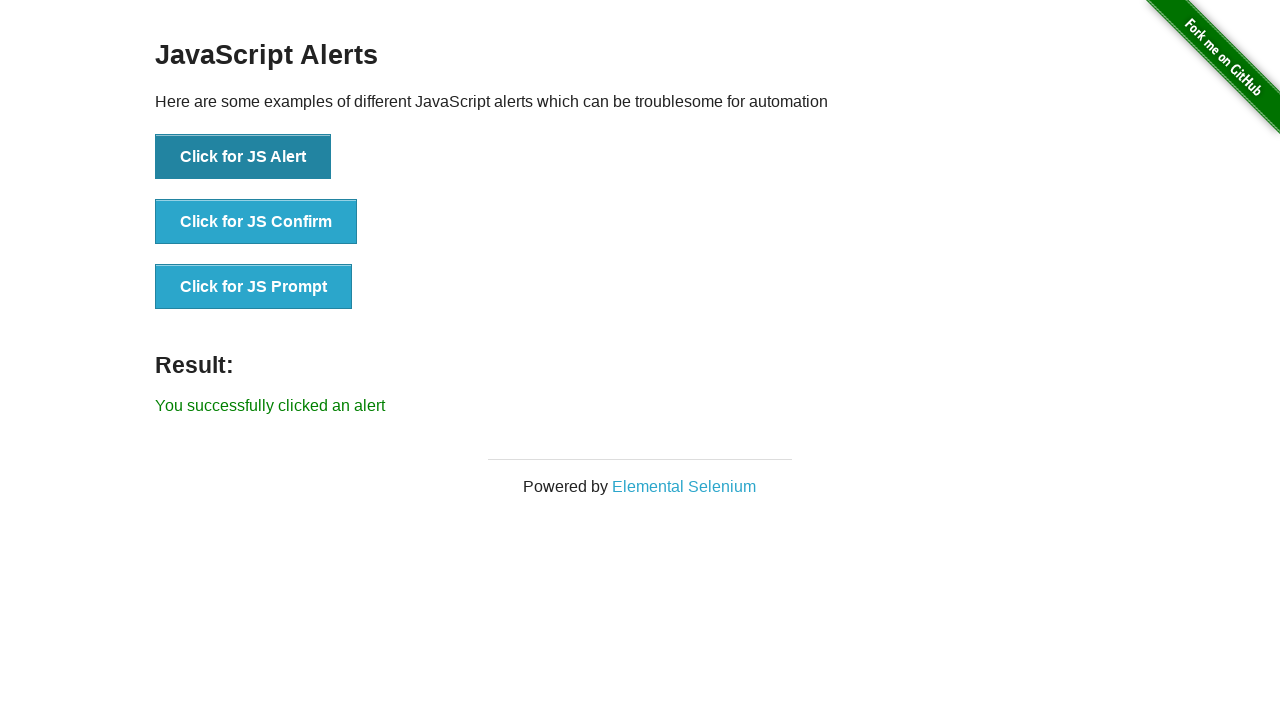

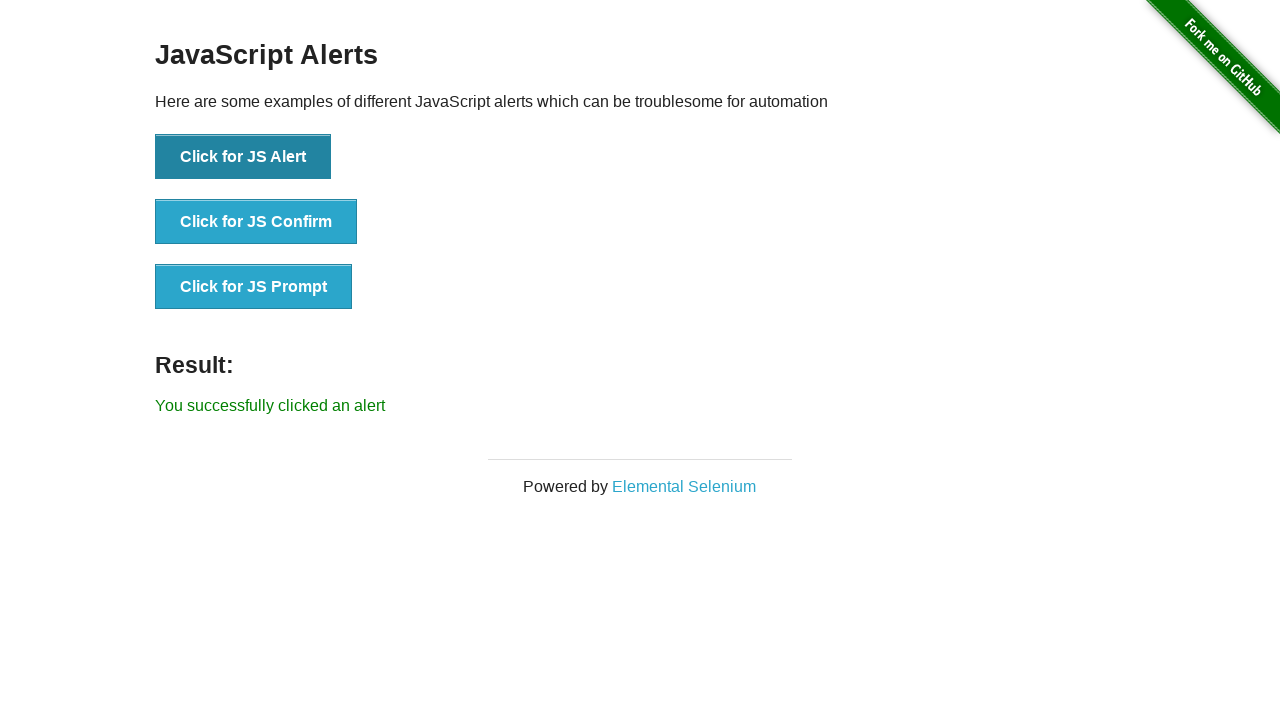